Tests Swiggy location entry by filling in a city name in the location field

Starting URL: https://www.swiggy.com

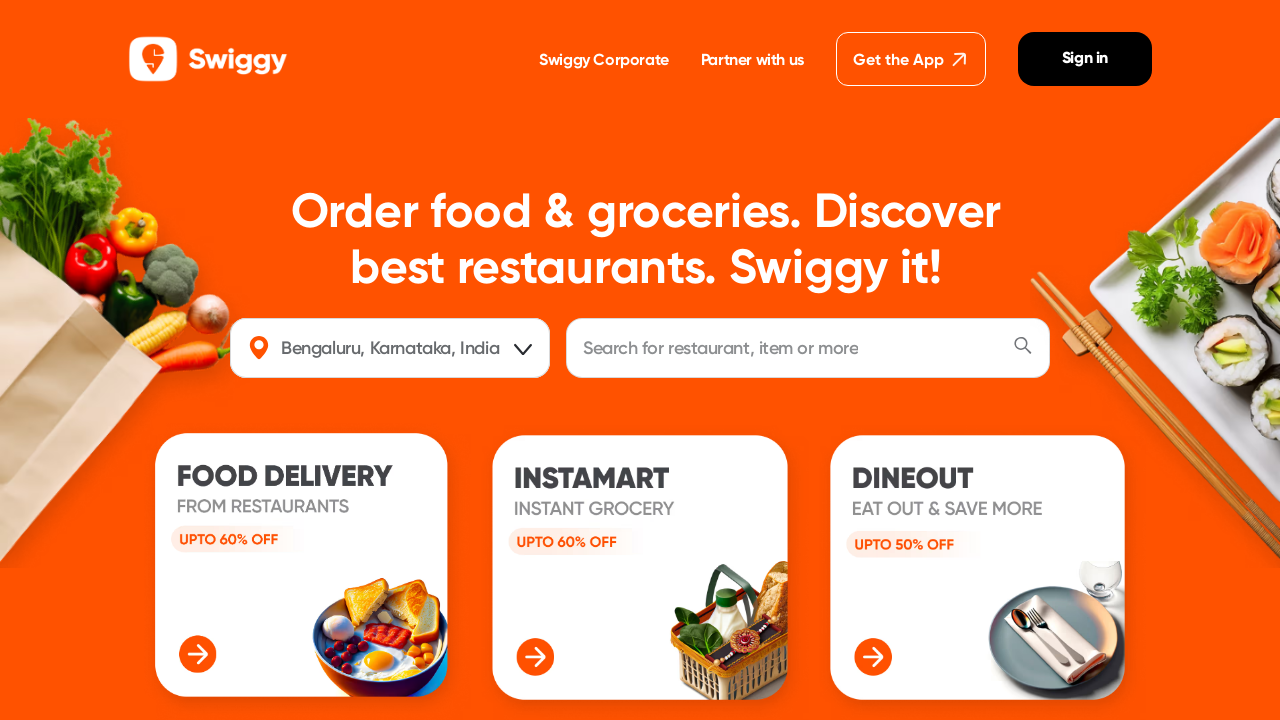

Filled location field with 'chennai' on #location
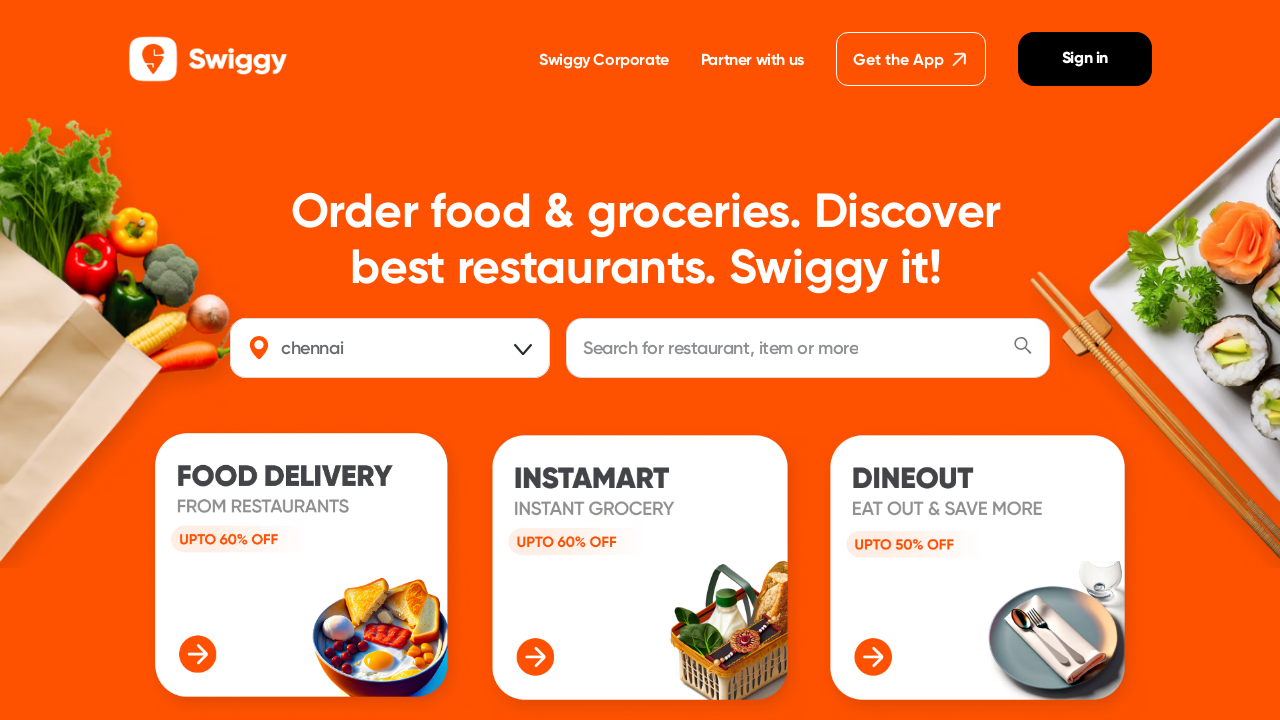

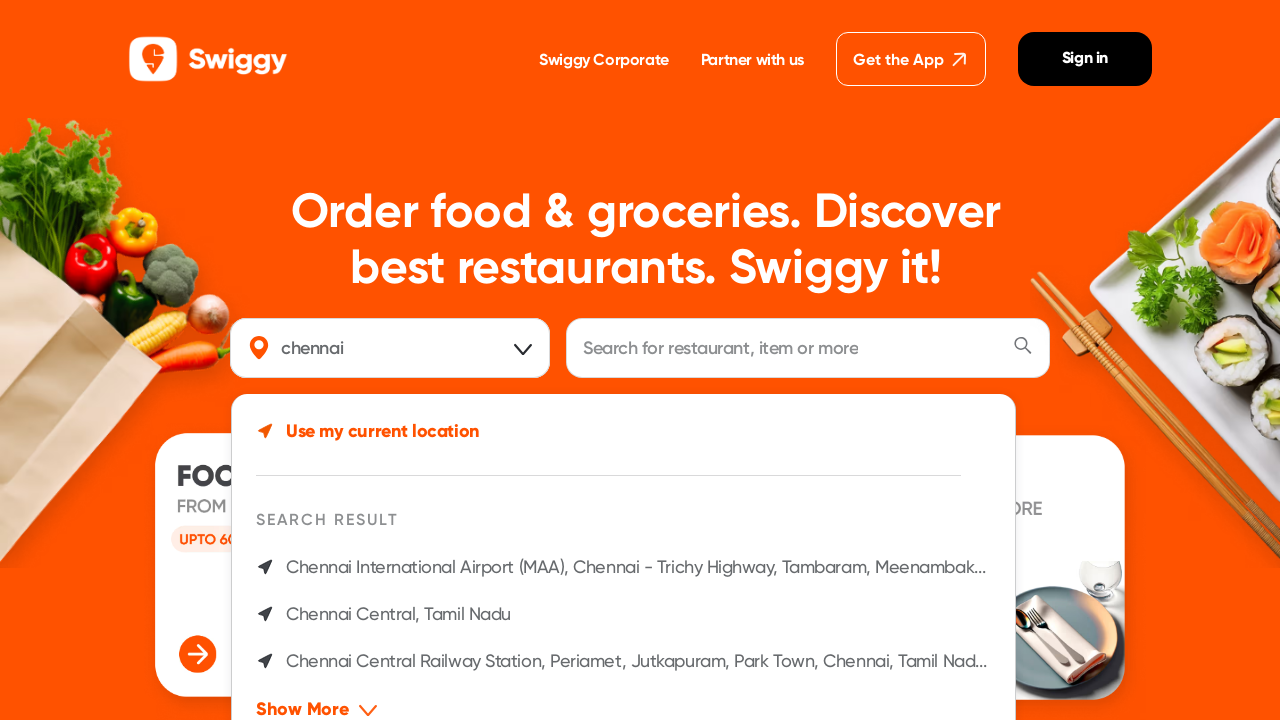